Tests passenger dropdown functionality by clicking to increase the adult passenger count to 5 and then closing the dropdown

Starting URL: https://rahulshettyacademy.com/dropdownsPractise/

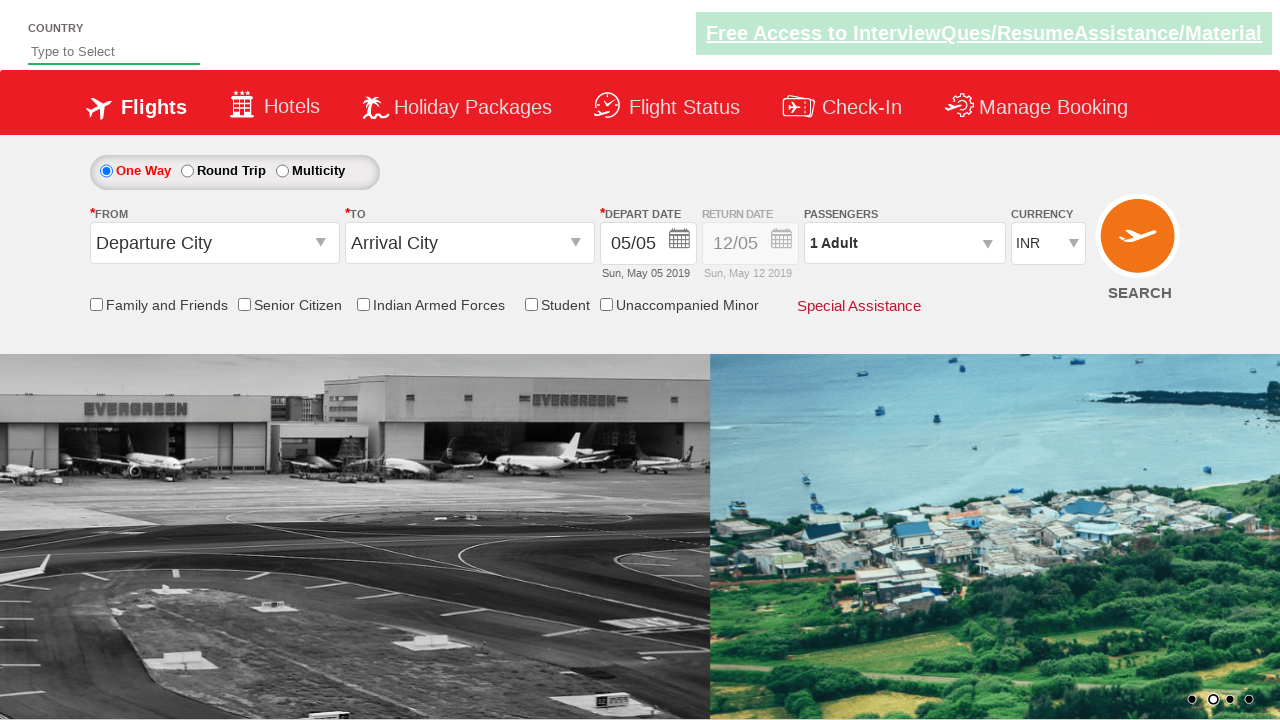

Clicked passenger info dropdown to open it at (904, 243) on #divpaxinfo
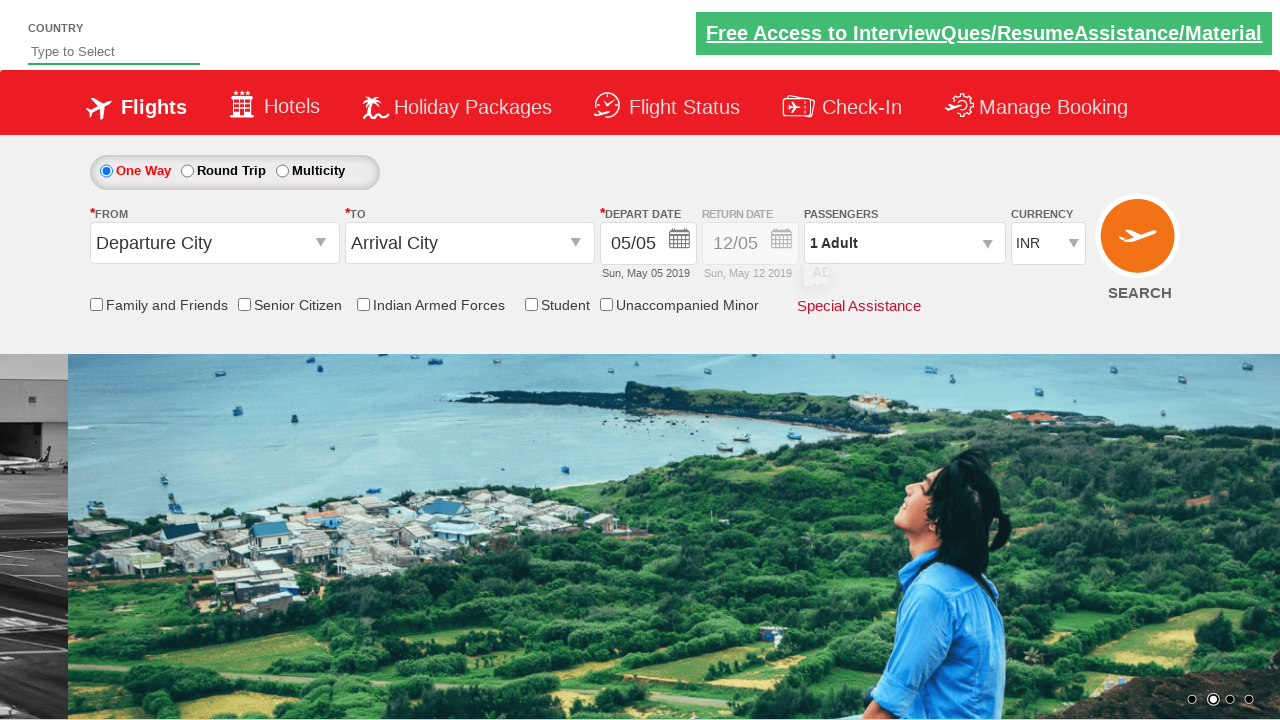

Waited for dropdown to fully open
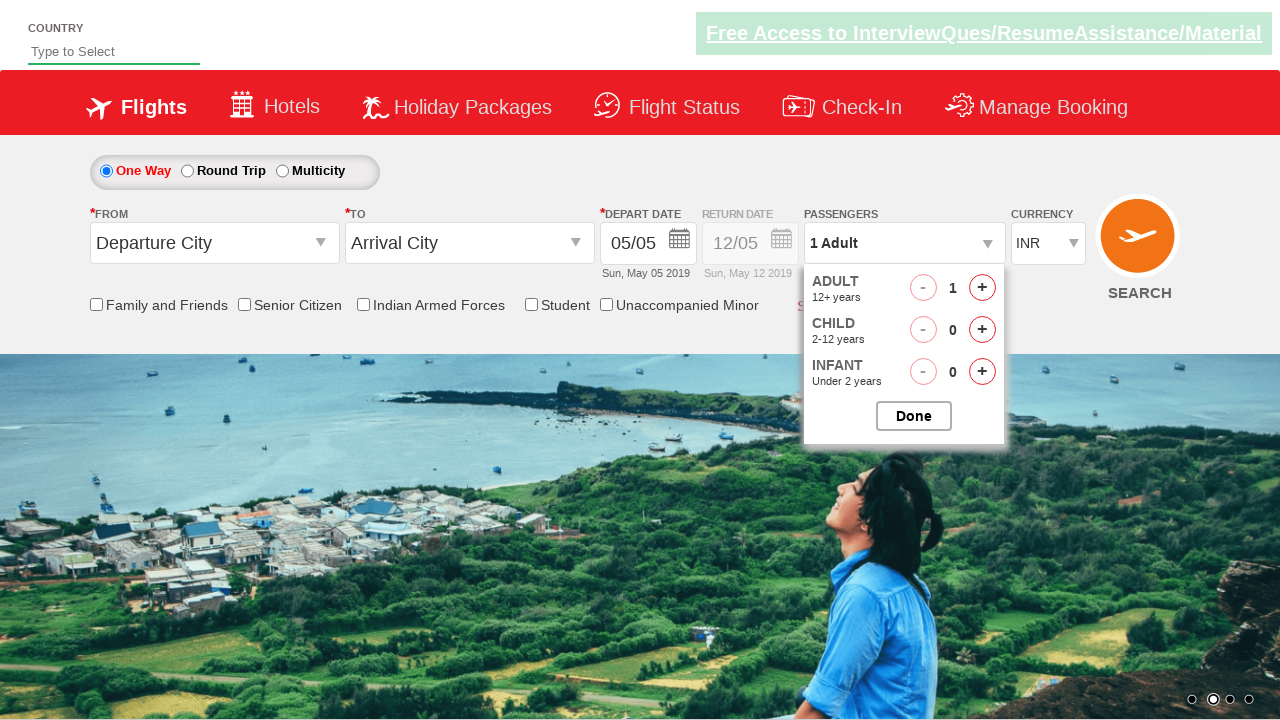

Clicked increase adult button (click 1 of 4) at (982, 288) on #hrefIncAdt
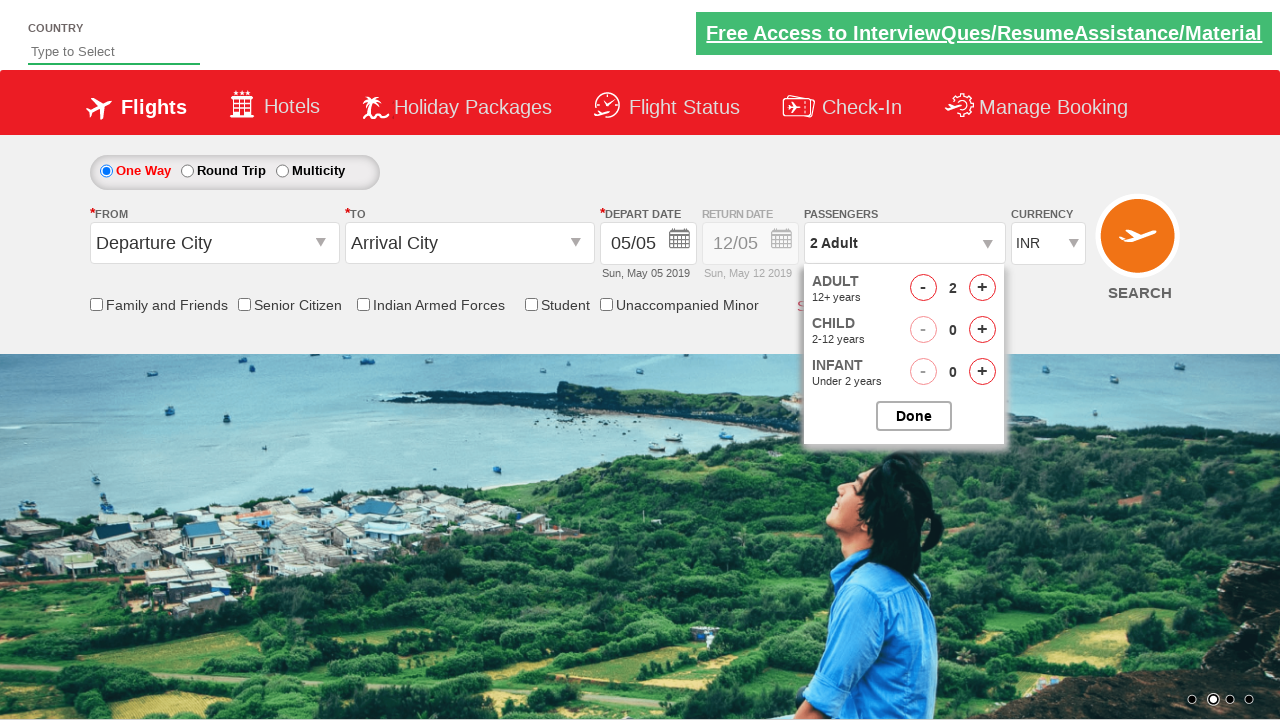

Clicked increase adult button (click 2 of 4) at (982, 288) on #hrefIncAdt
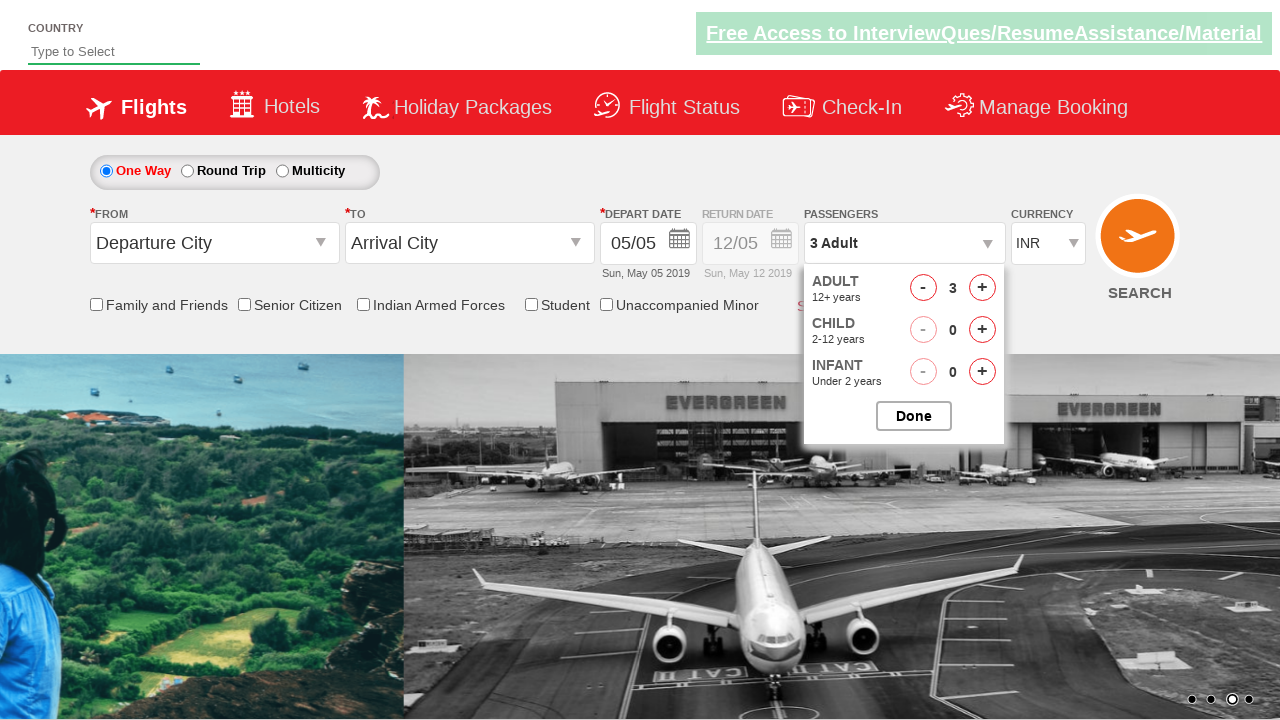

Clicked increase adult button (click 3 of 4) at (982, 288) on #hrefIncAdt
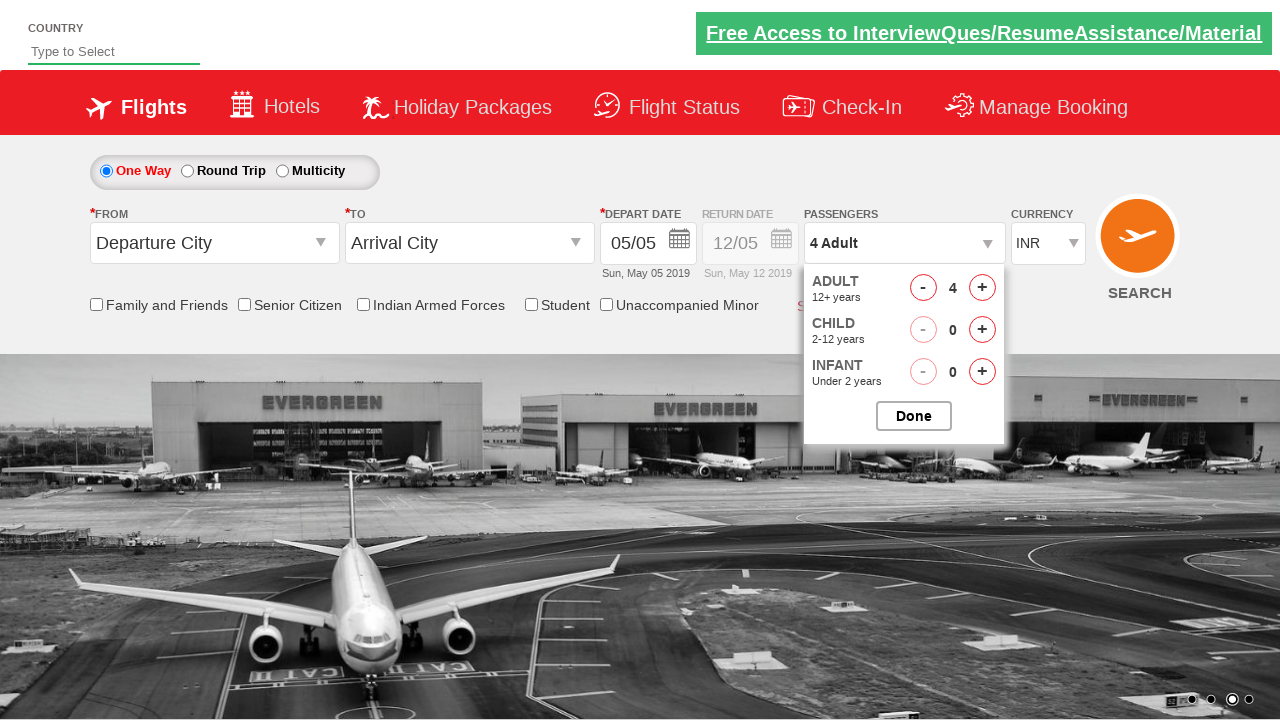

Clicked increase adult button (click 4 of 4) at (982, 288) on #hrefIncAdt
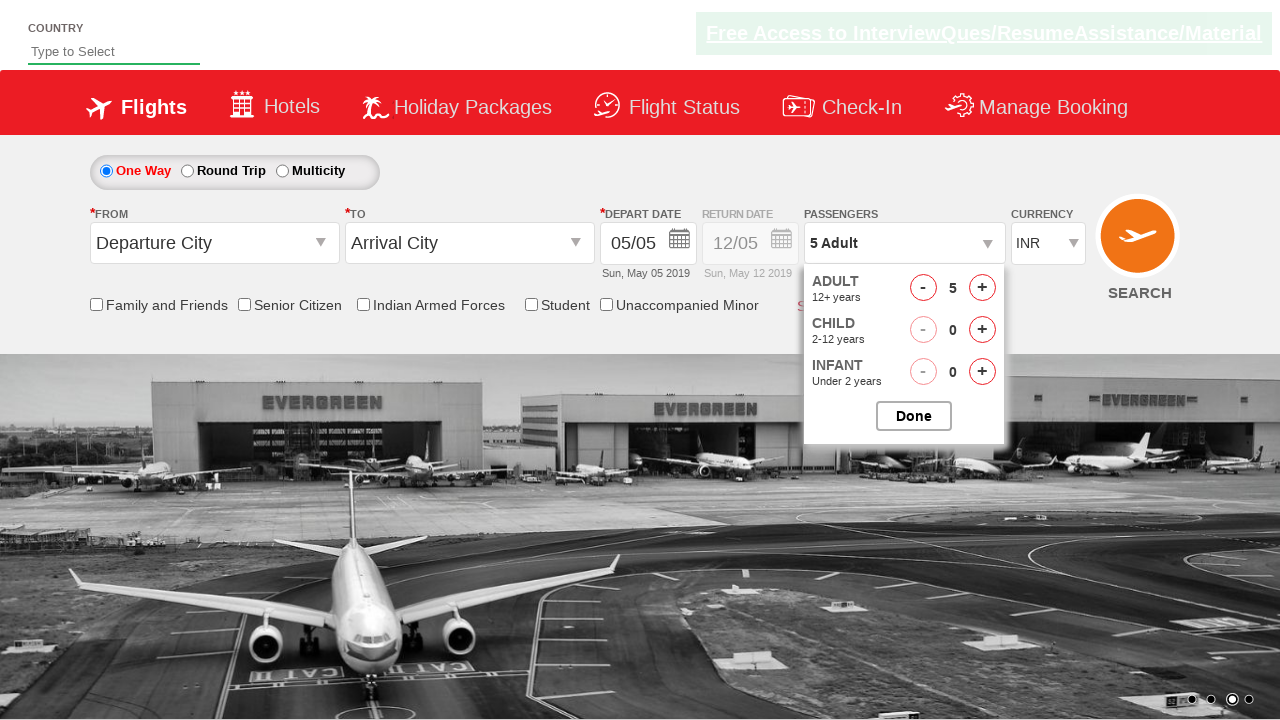

Clicked Done button to close the dropdown at (914, 416) on #btnclosepaxoption
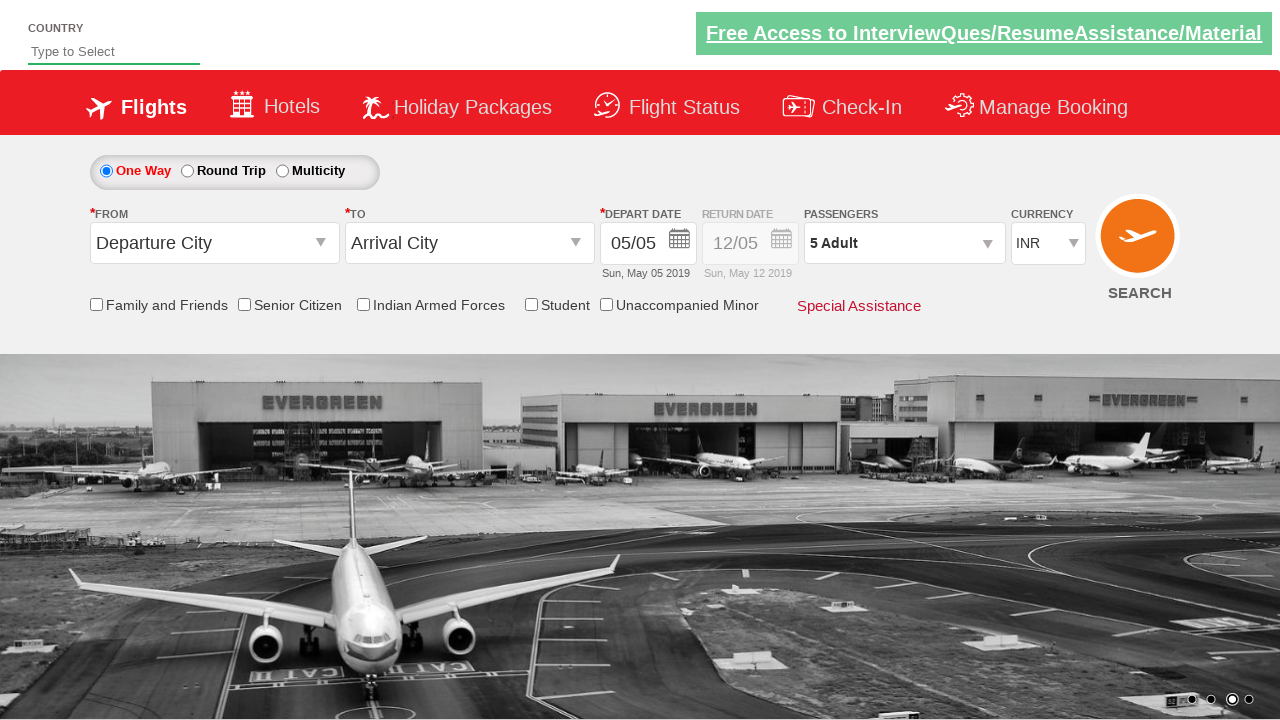

Verified passenger count text updated in dropdown
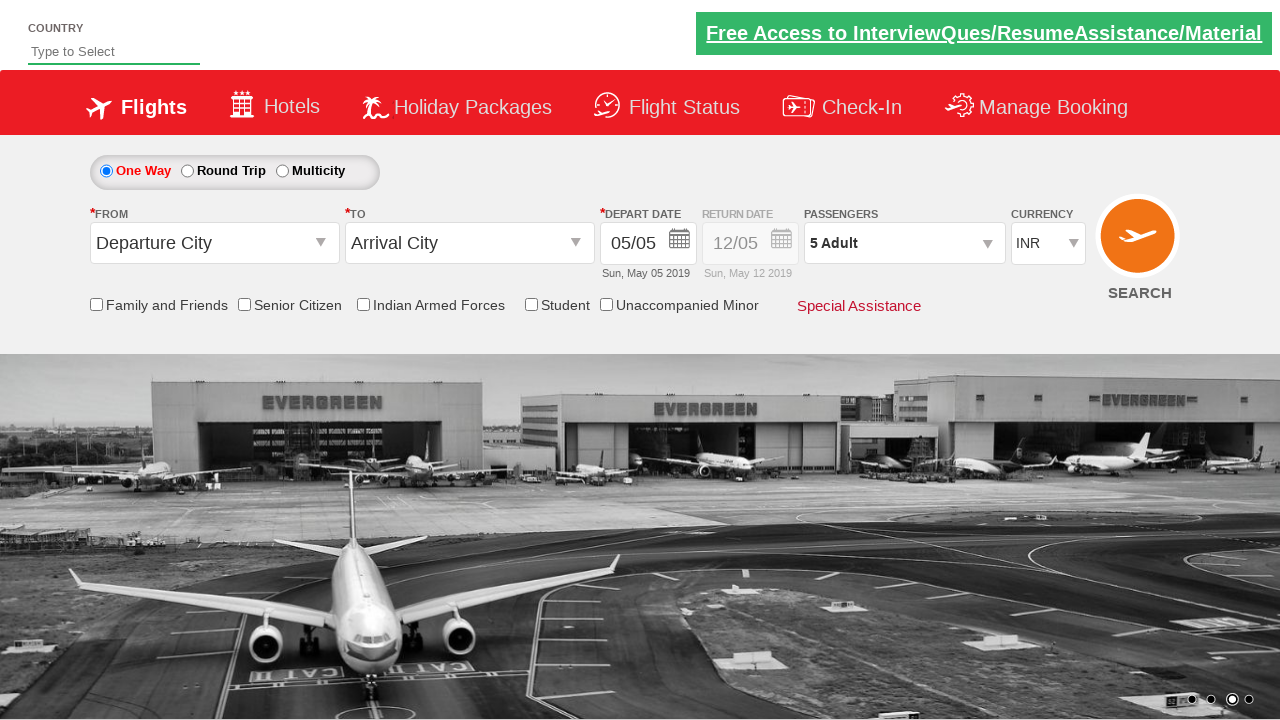

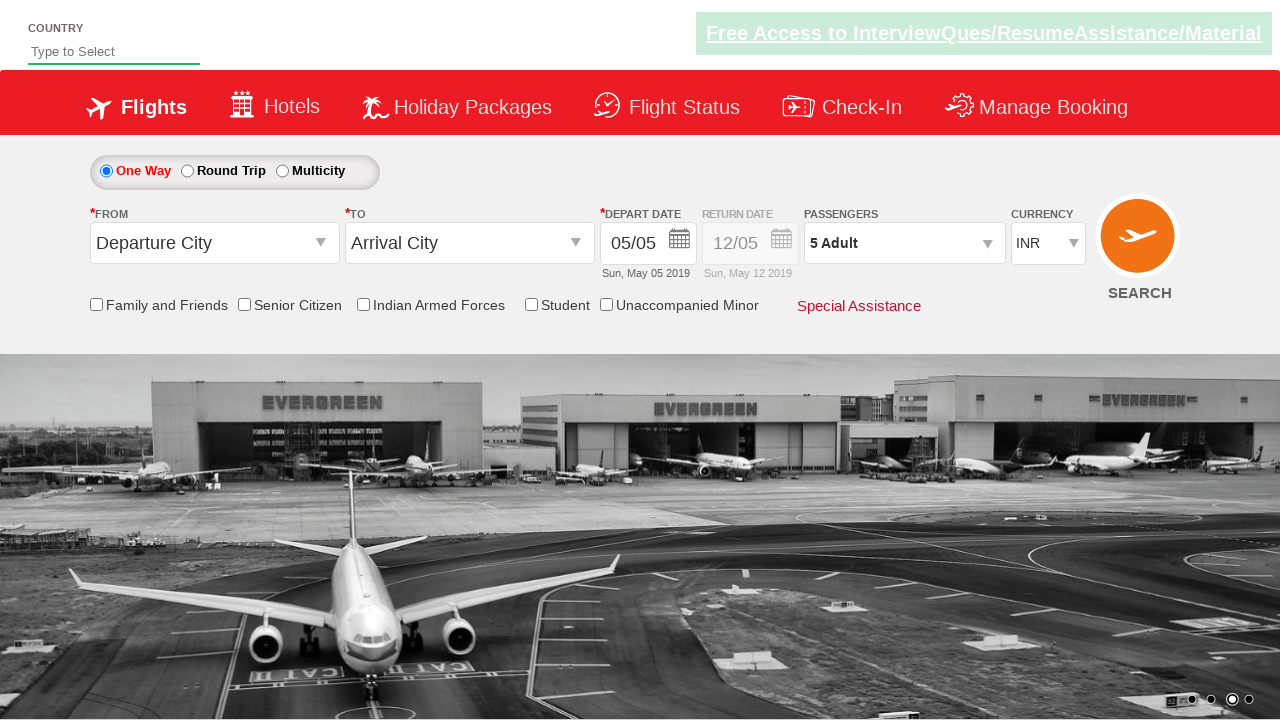